Tests static dropdown functionality by selecting currency options using different selection methods (by visible text and by value) and verifying the selections.

Starting URL: https://rahulshettyacademy.com/dropdownsPractise/

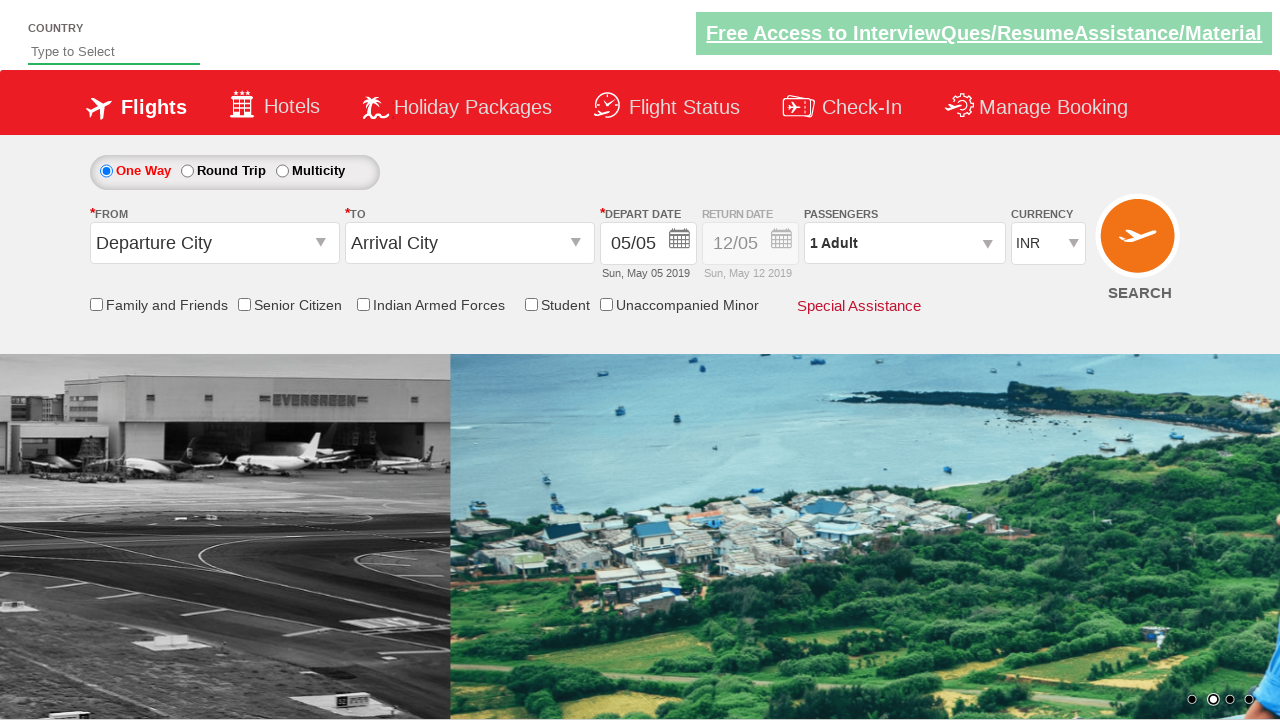

Currency dropdown selector is visible
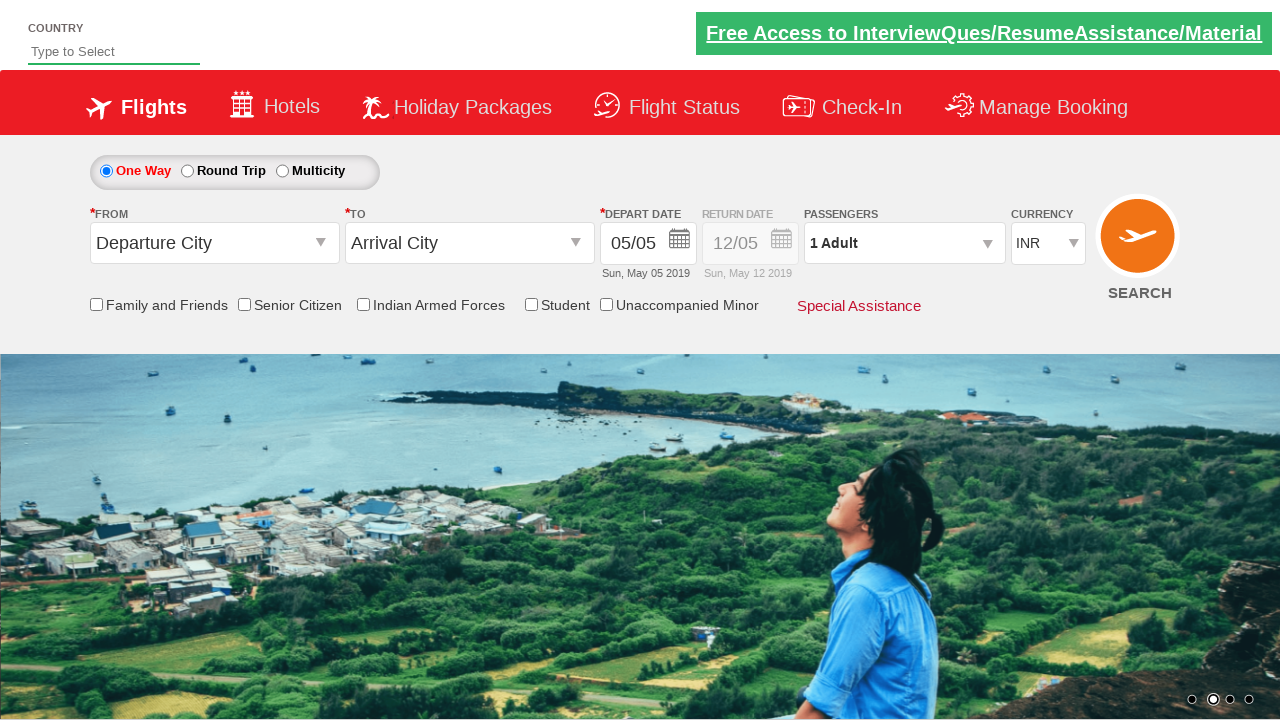

Selected AED currency option by visible text on #ctl00_mainContent_DropDownListCurrency
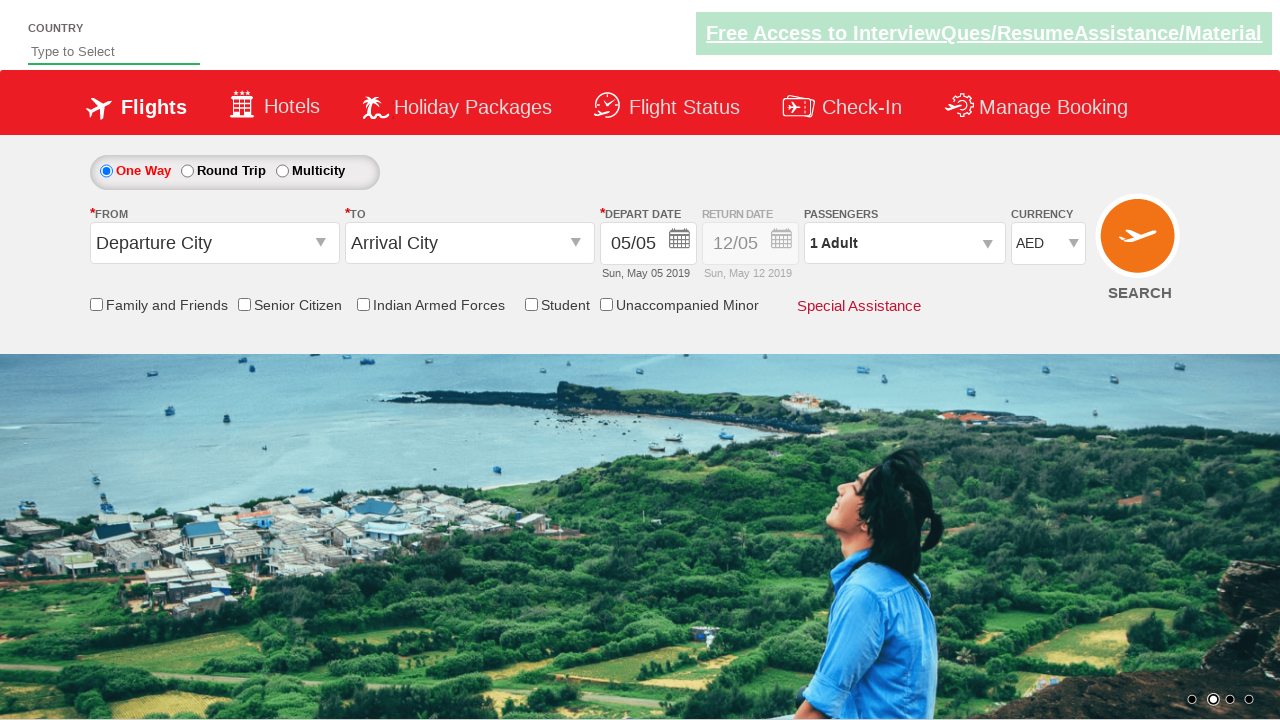

Waited 500ms to observe AED selection
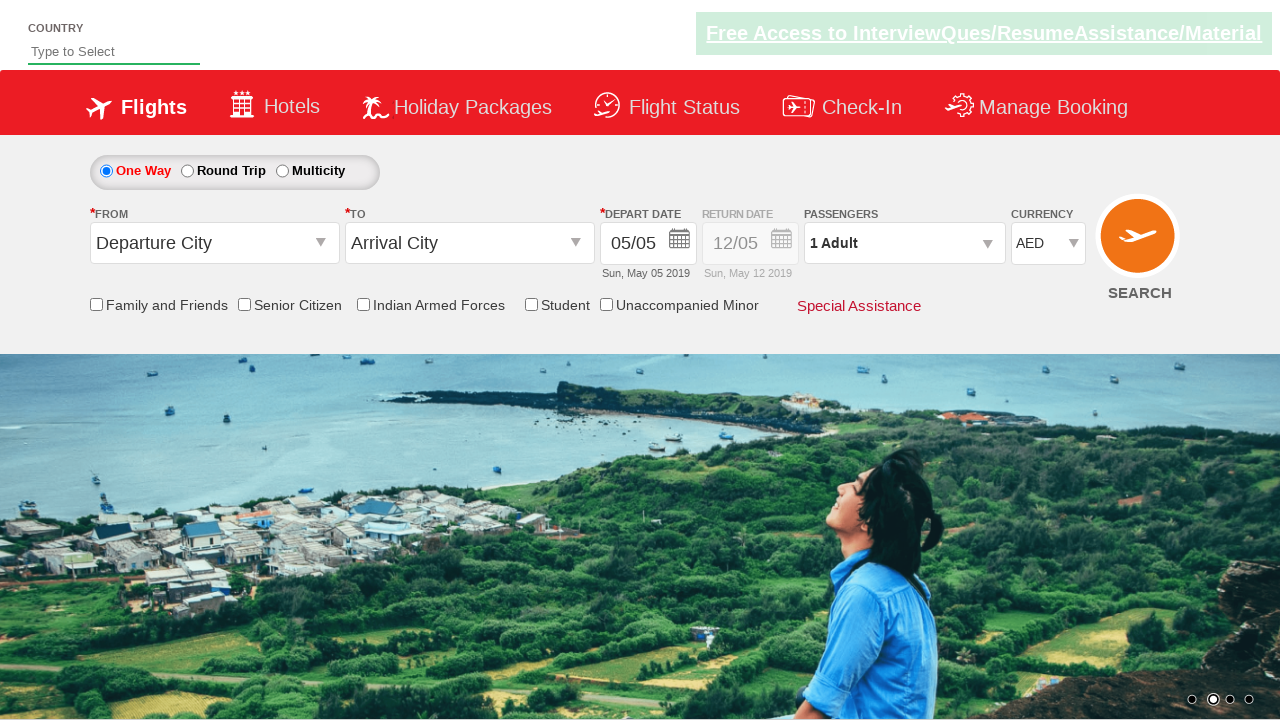

Selected INR currency option by value on #ctl00_mainContent_DropDownListCurrency
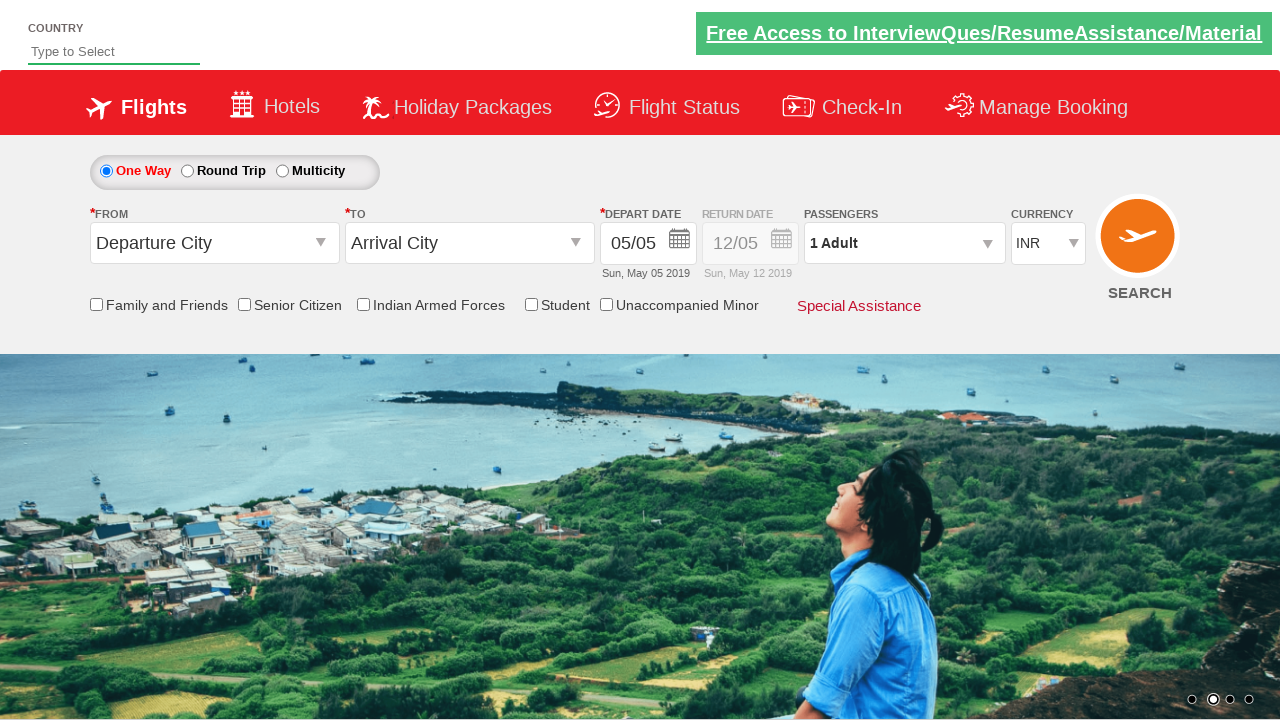

Waited 500ms to observe INR selection
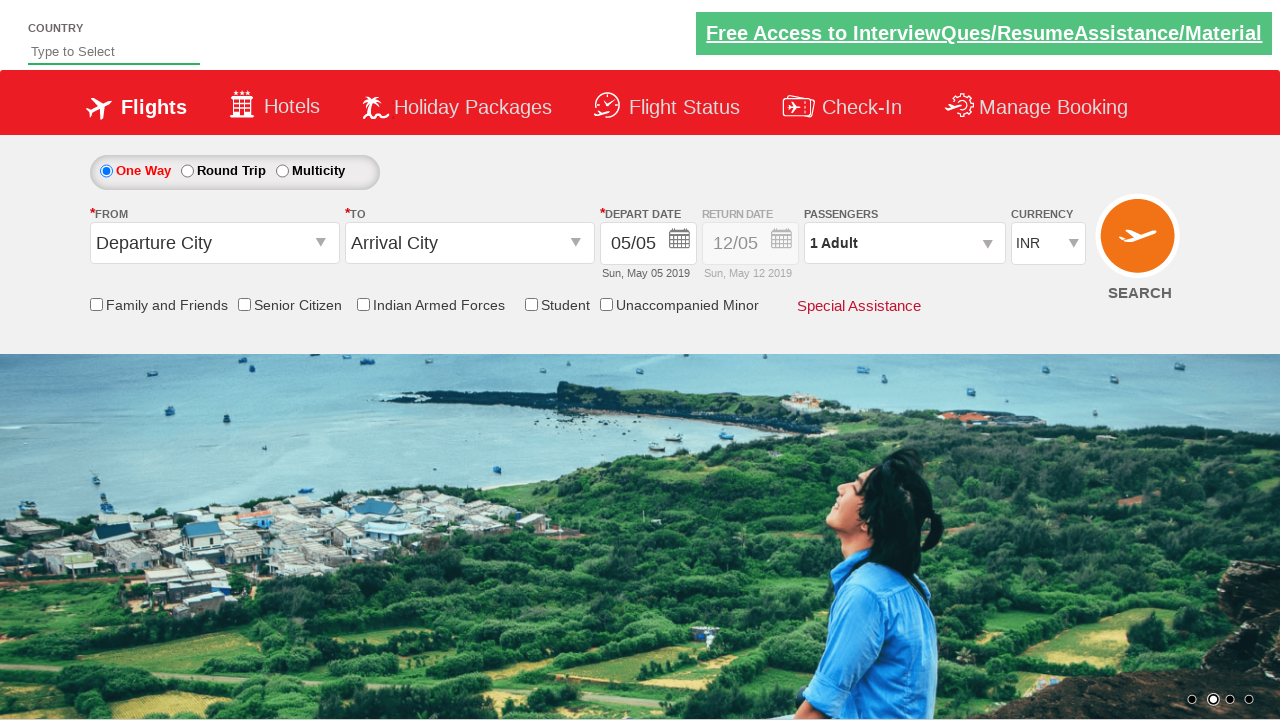

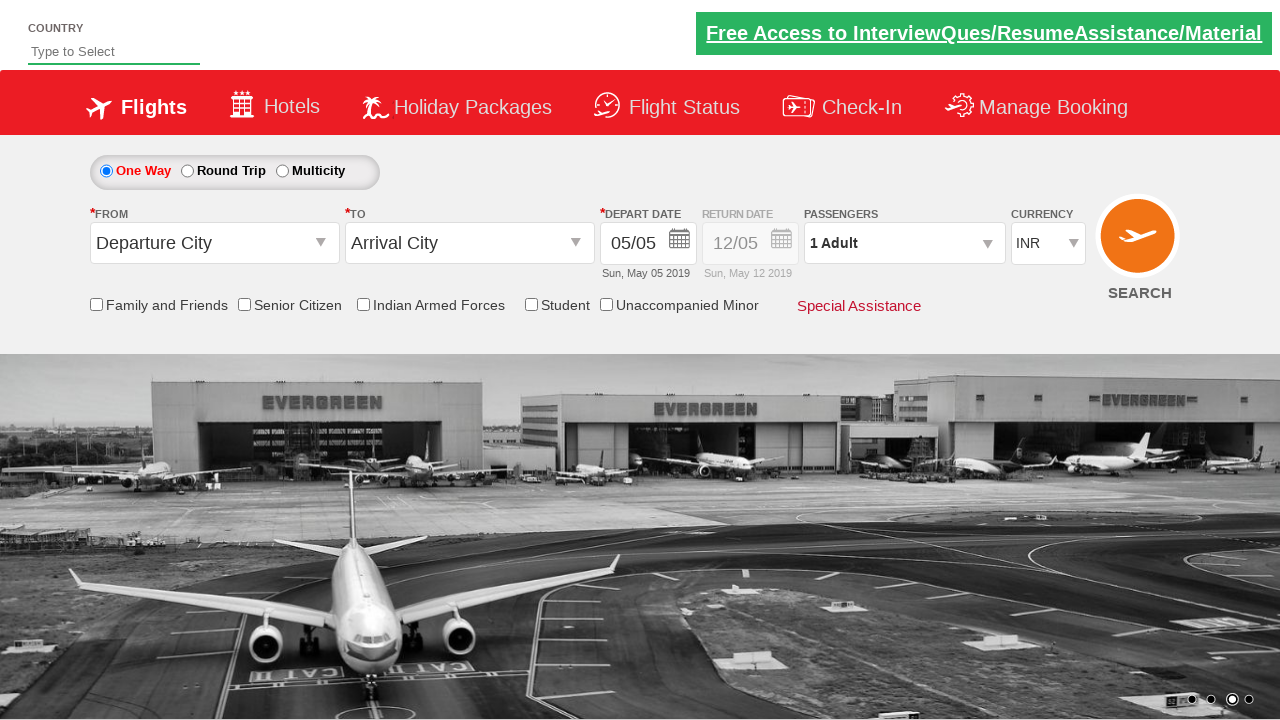